Tests radio button functionality by iterating through and clicking each sport radio button option

Starting URL: https://practice.cydeo.com/radio_buttons

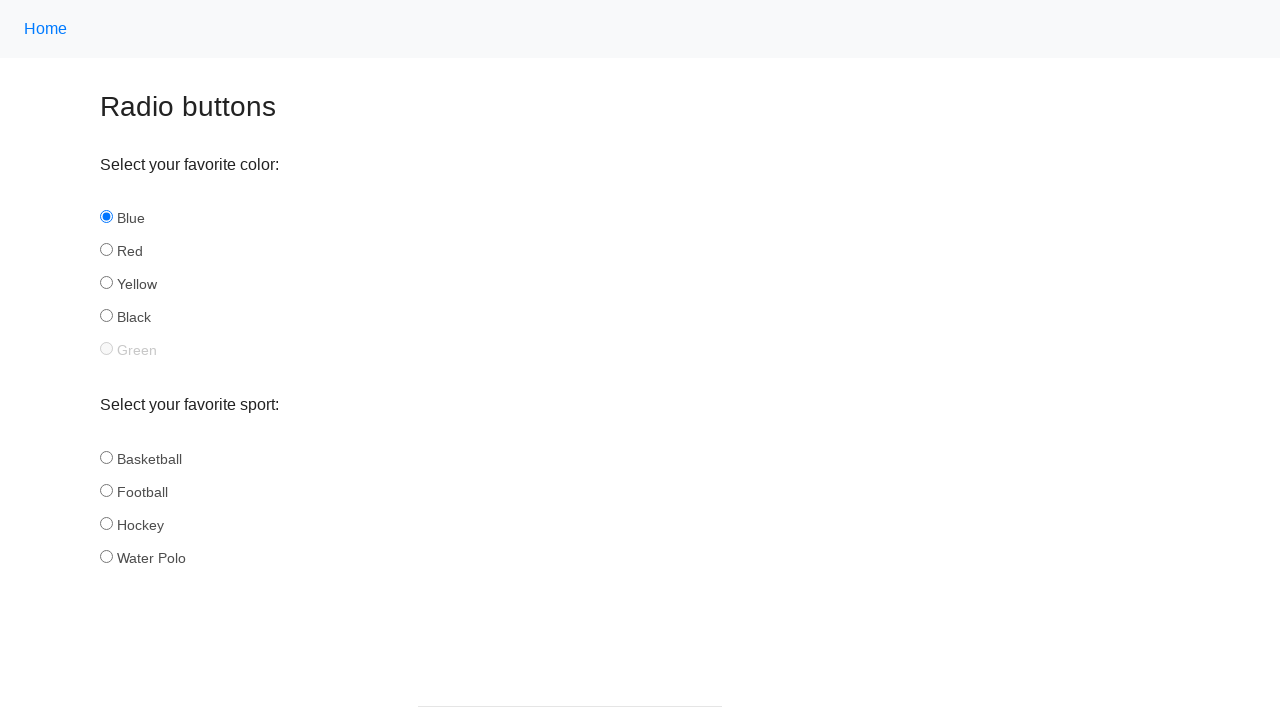

Located all sport radio button elements
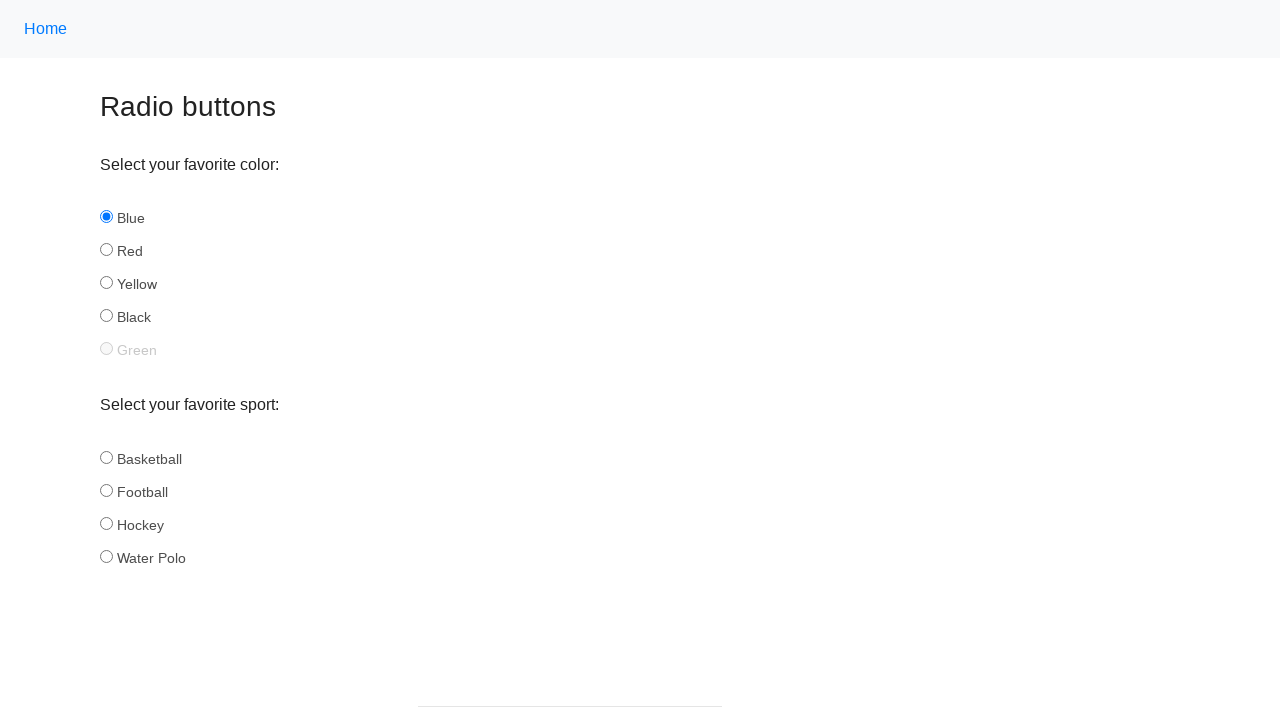

Clicked a sport radio button option at (106, 457) on input[name='sport'] >> nth=0
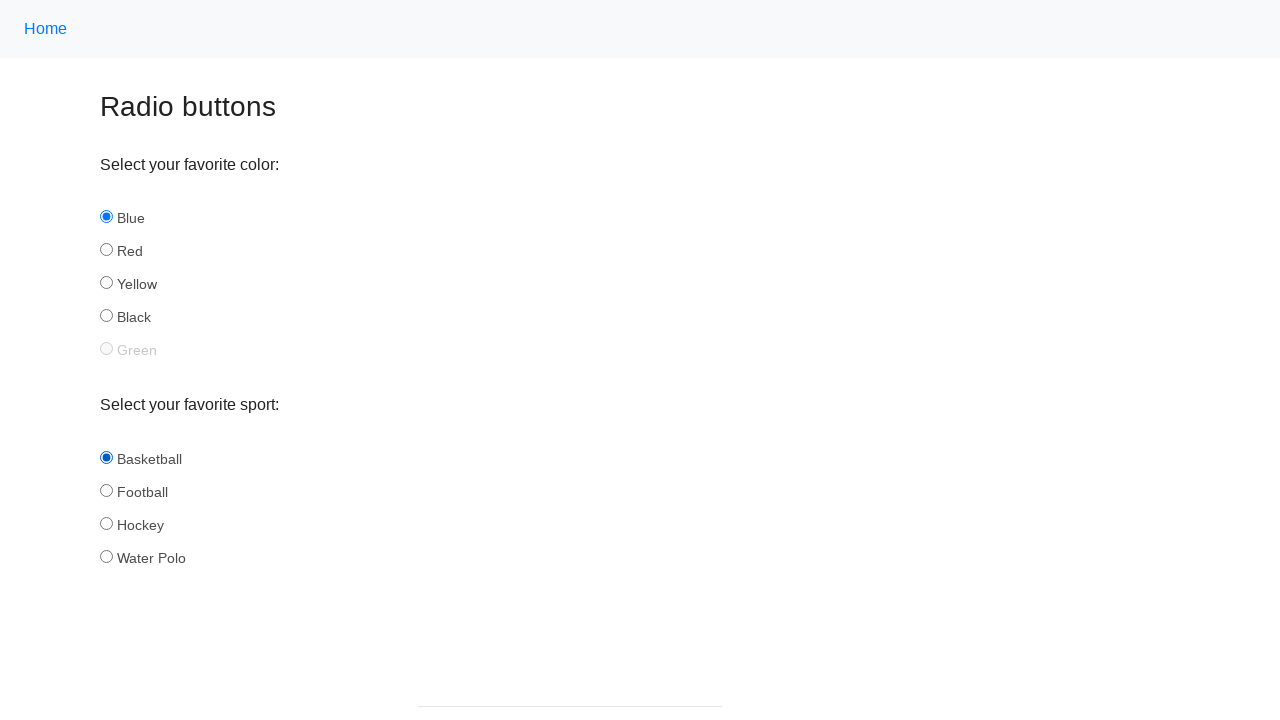

Waited 500ms between radio button clicks
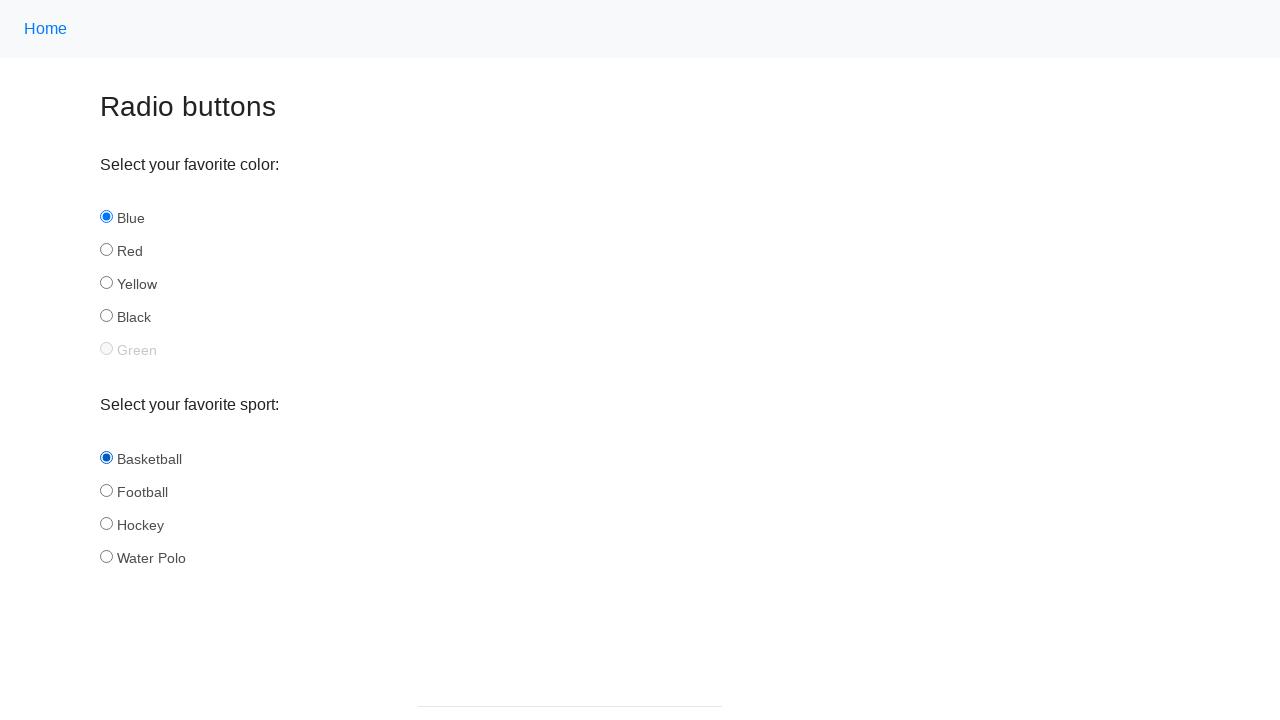

Clicked a sport radio button option at (106, 490) on input[name='sport'] >> nth=1
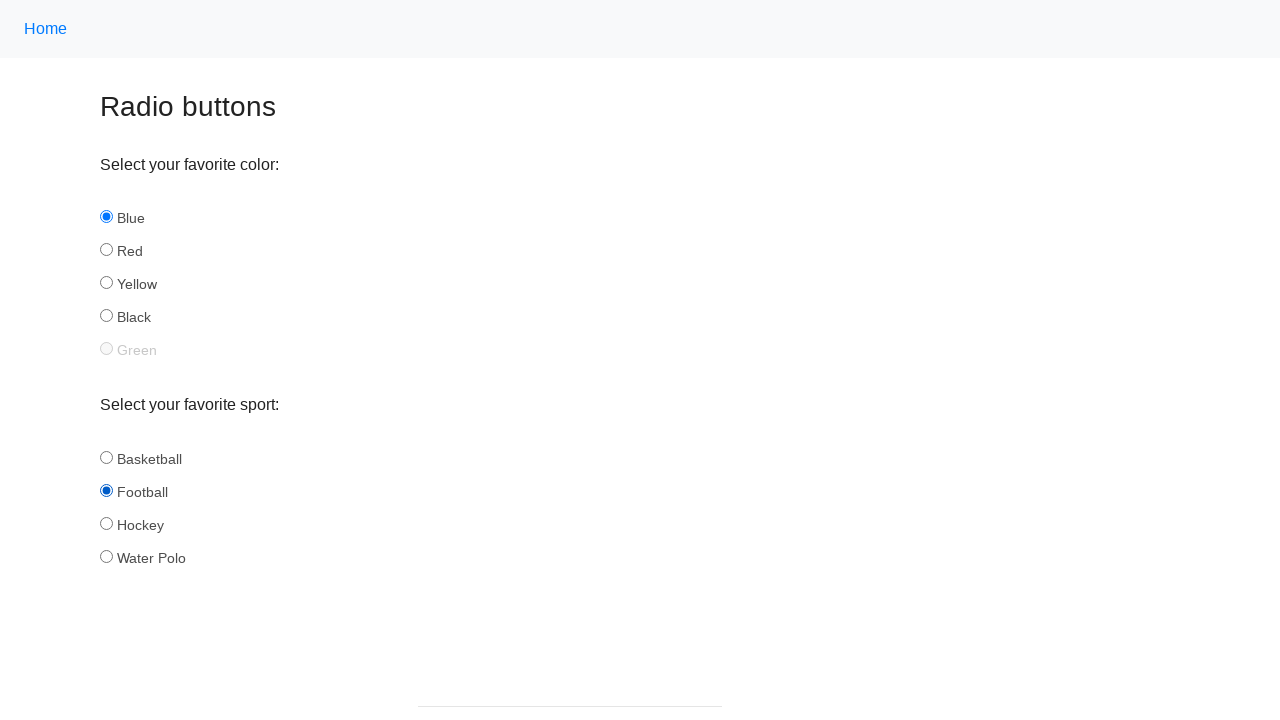

Waited 500ms between radio button clicks
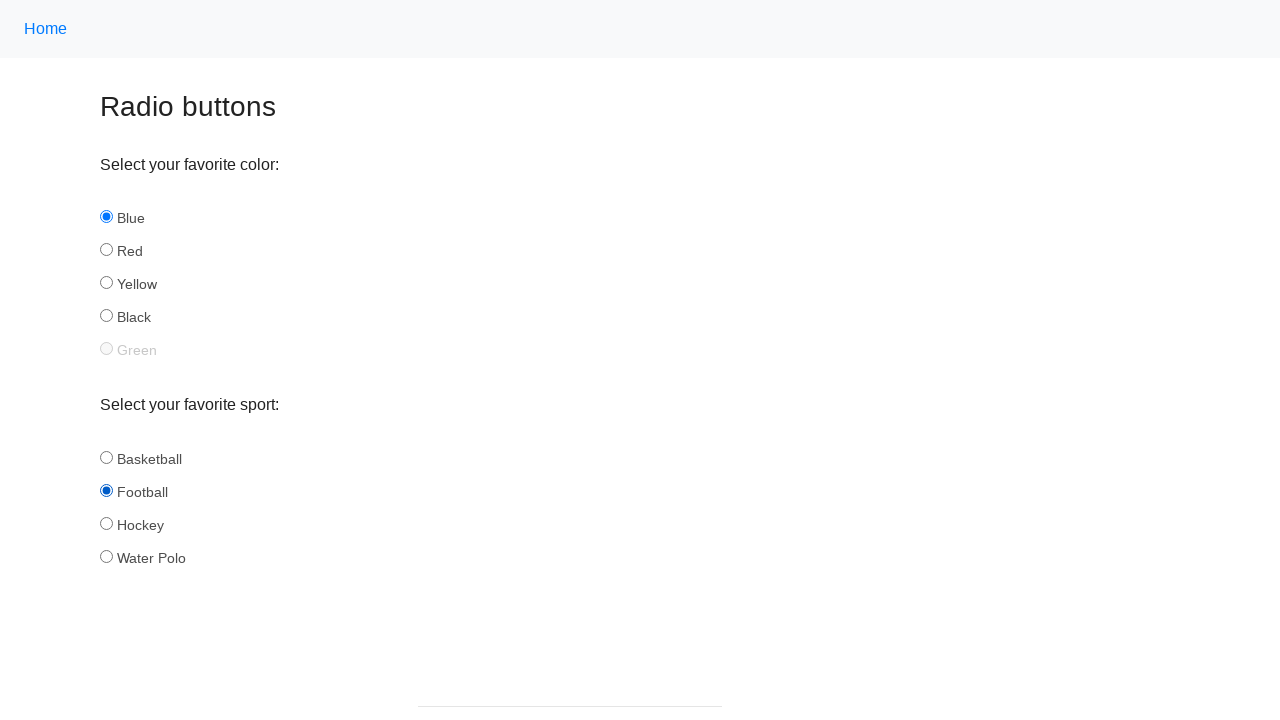

Clicked a sport radio button option at (106, 523) on input[name='sport'] >> nth=2
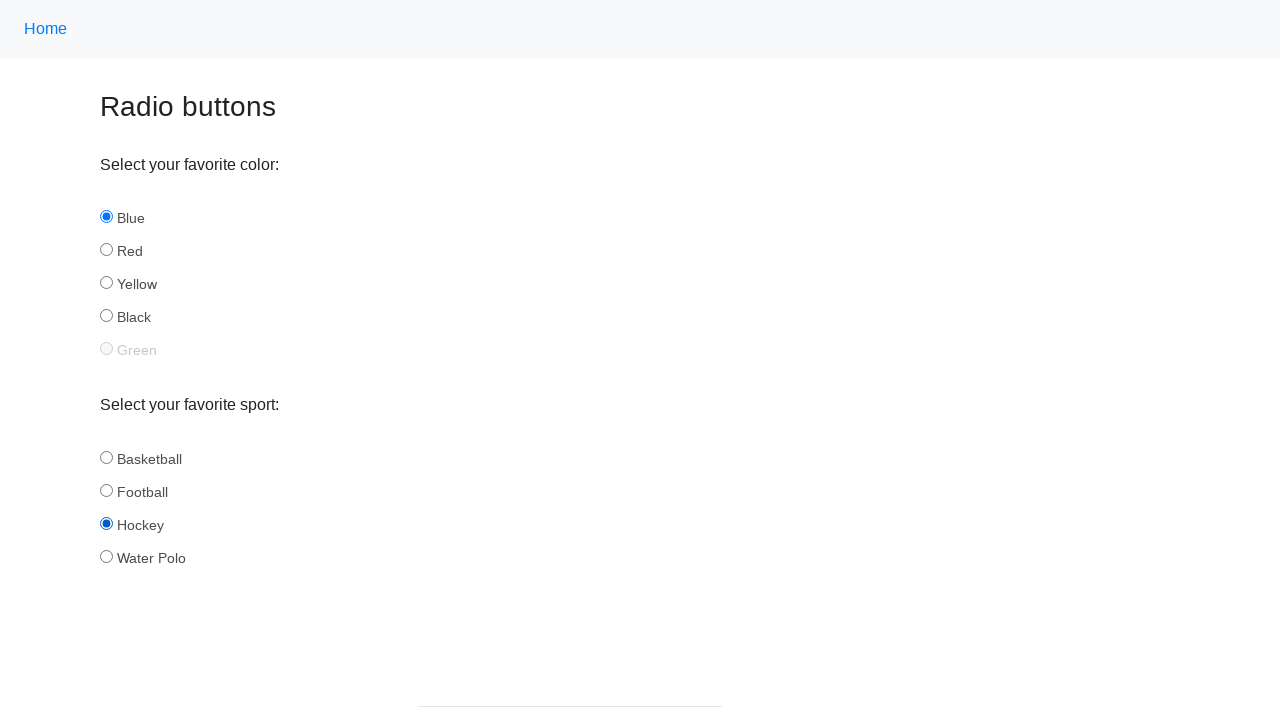

Waited 500ms between radio button clicks
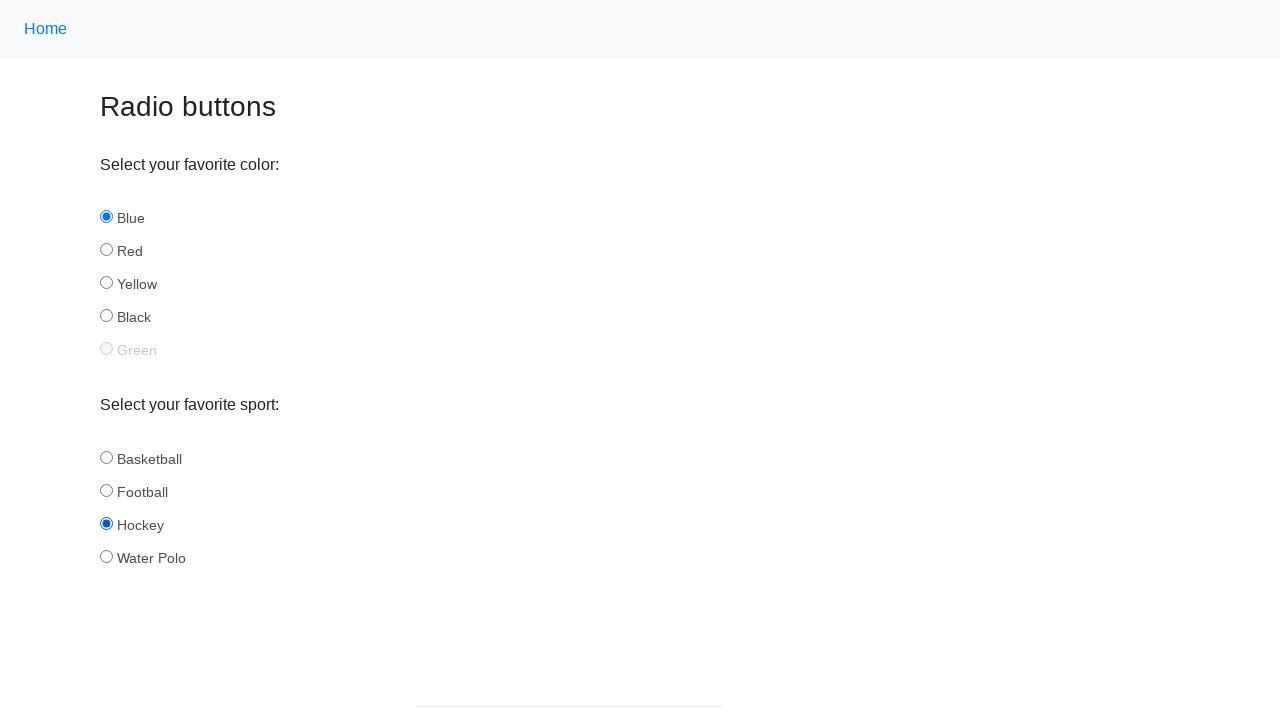

Clicked a sport radio button option at (106, 556) on input[name='sport'] >> nth=3
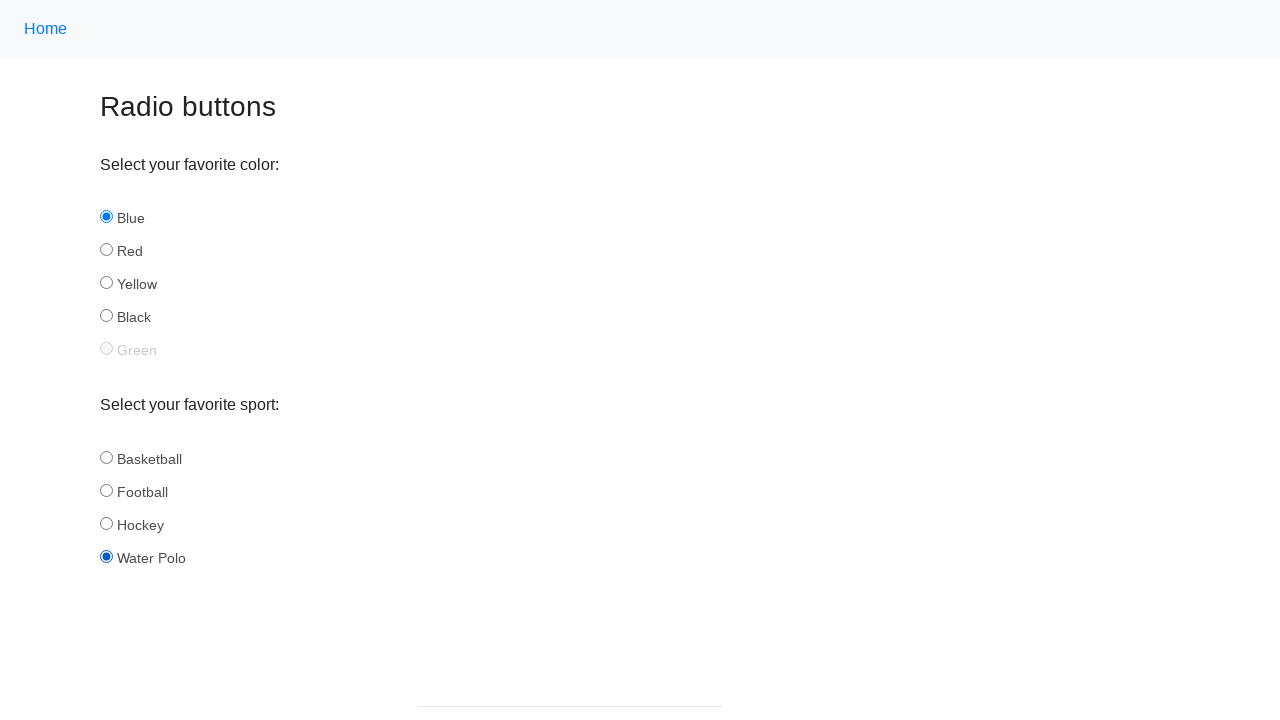

Waited 500ms between radio button clicks
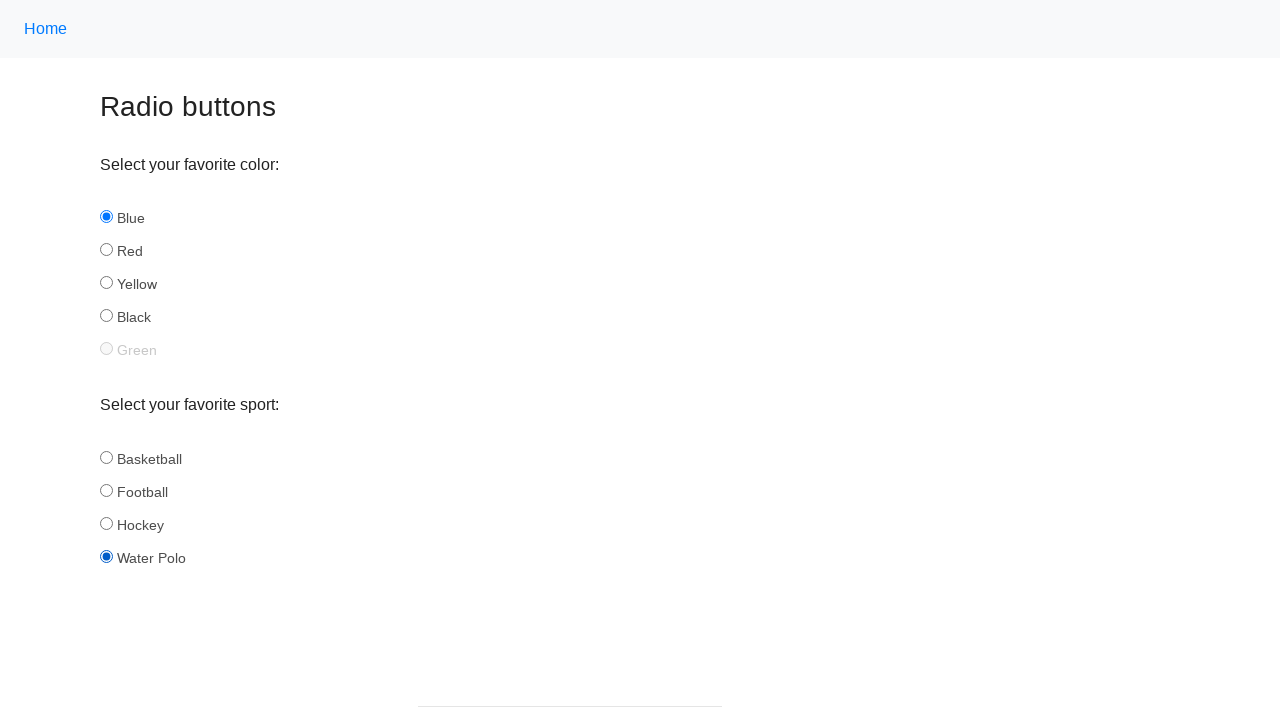

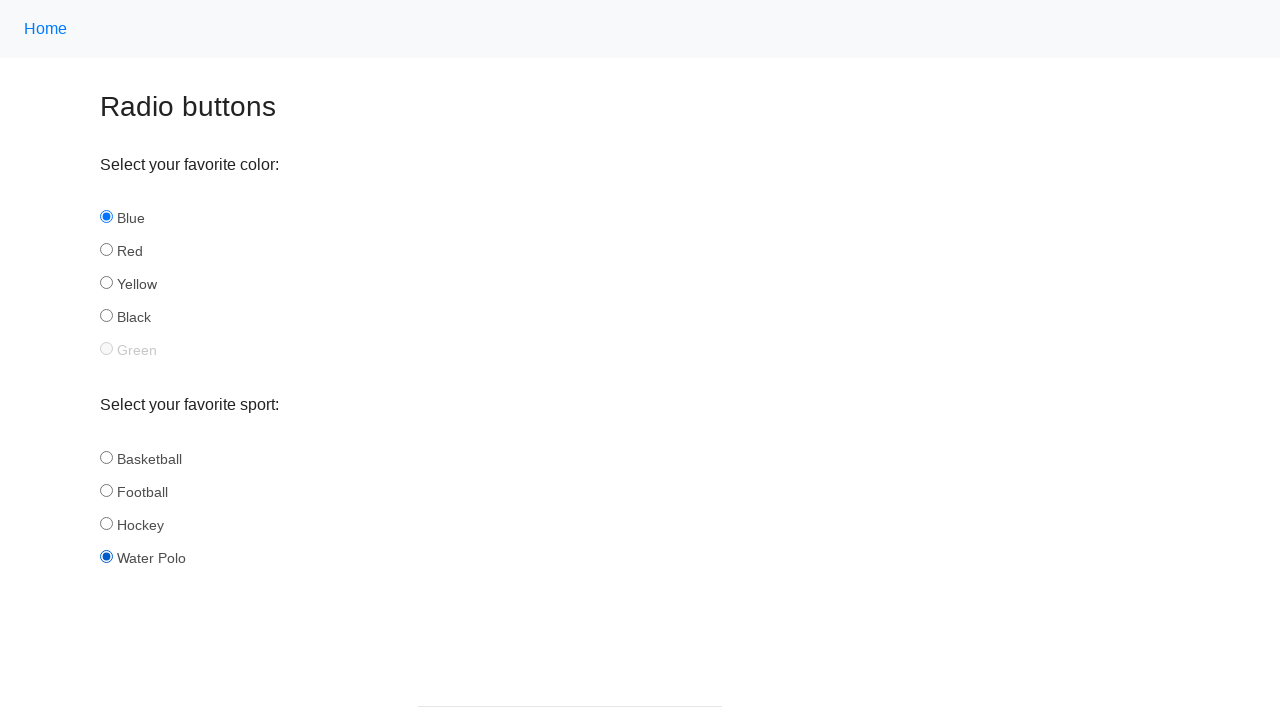